Tests the confirm alert by clicking the confirm button, accepting the dialog, and verifying the result text shows "You selected Ok"

Starting URL: https://demoqa.com/alerts

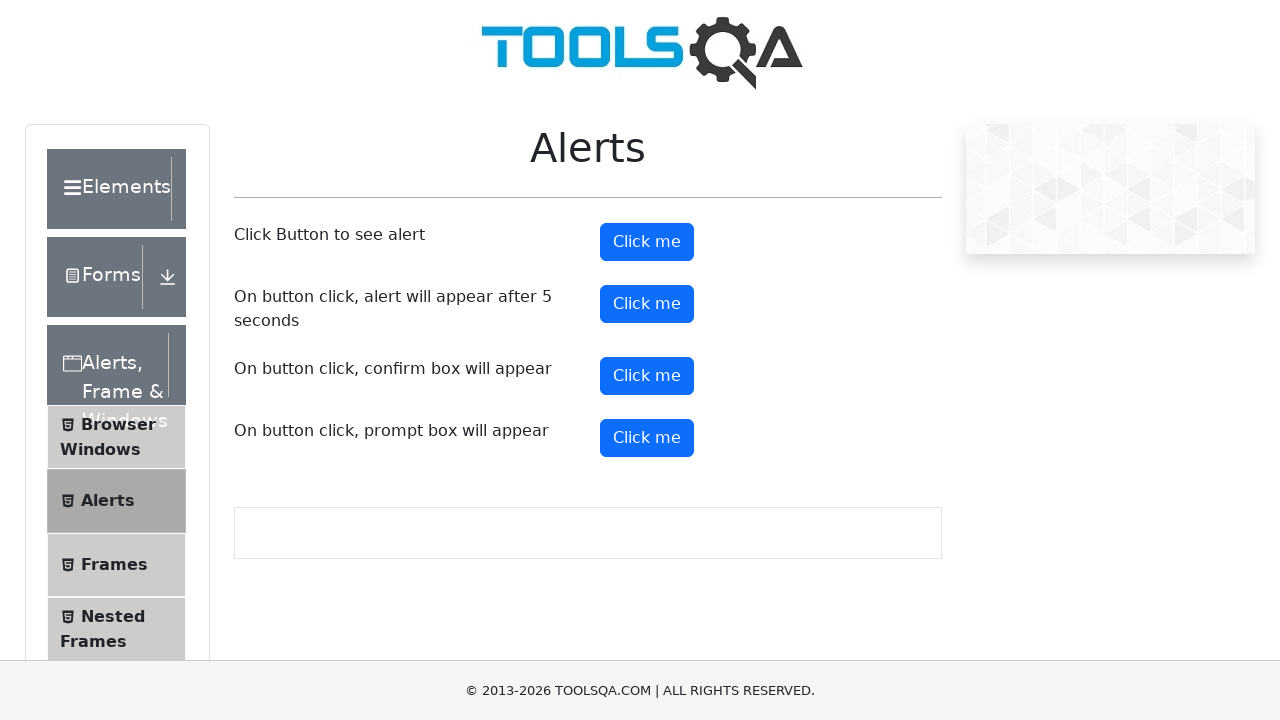

Set up dialog handler to accept confirm alert
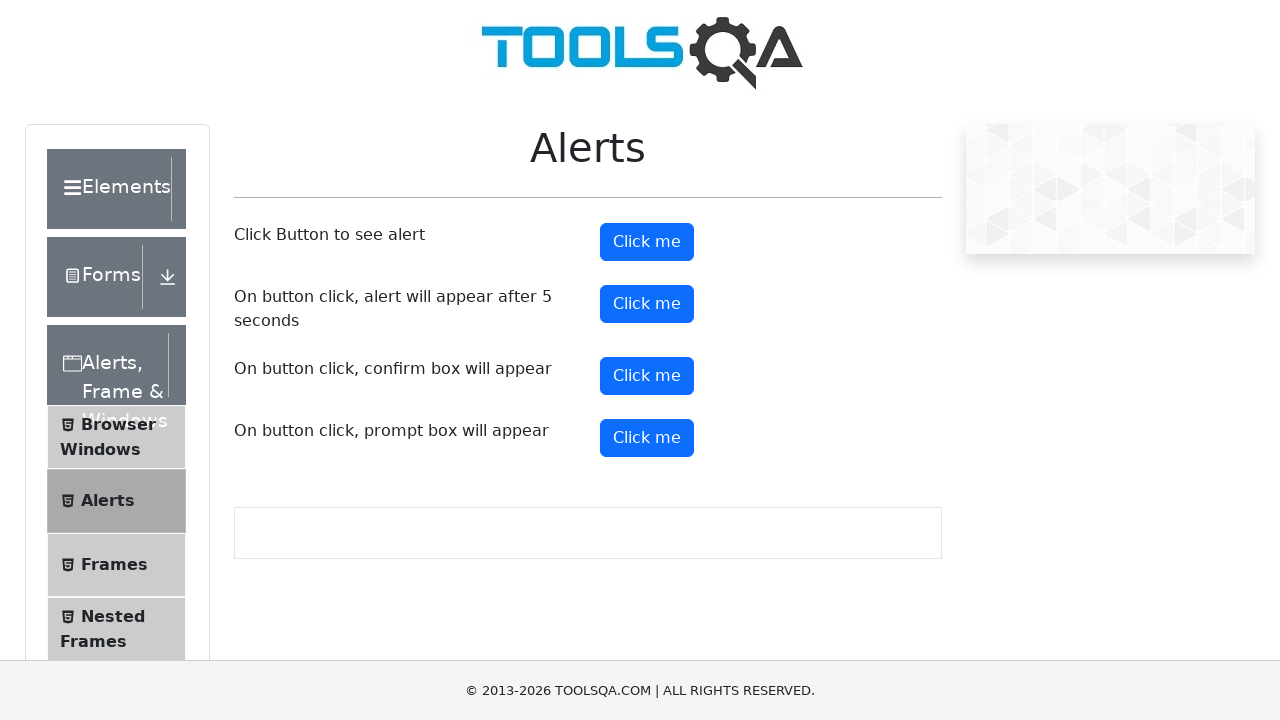

Clicked confirm button to trigger confirm dialog at (647, 376) on #confirmButton
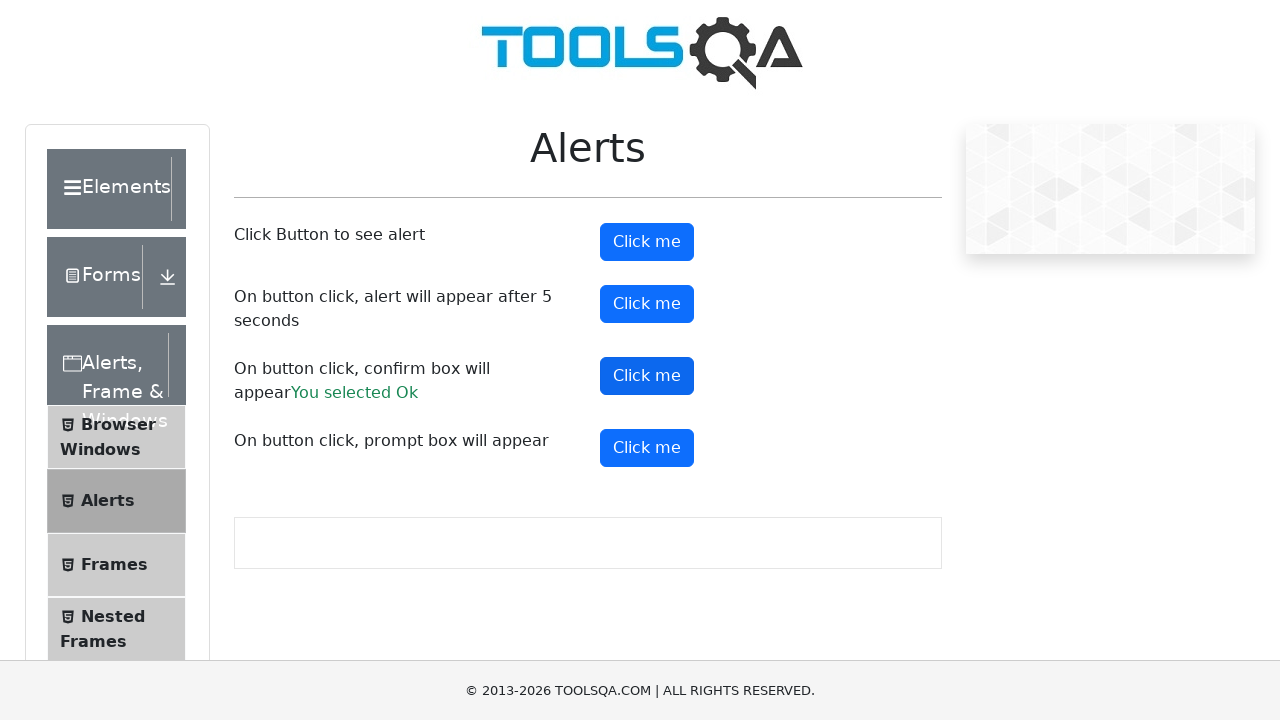

Waited for confirm result text to appear
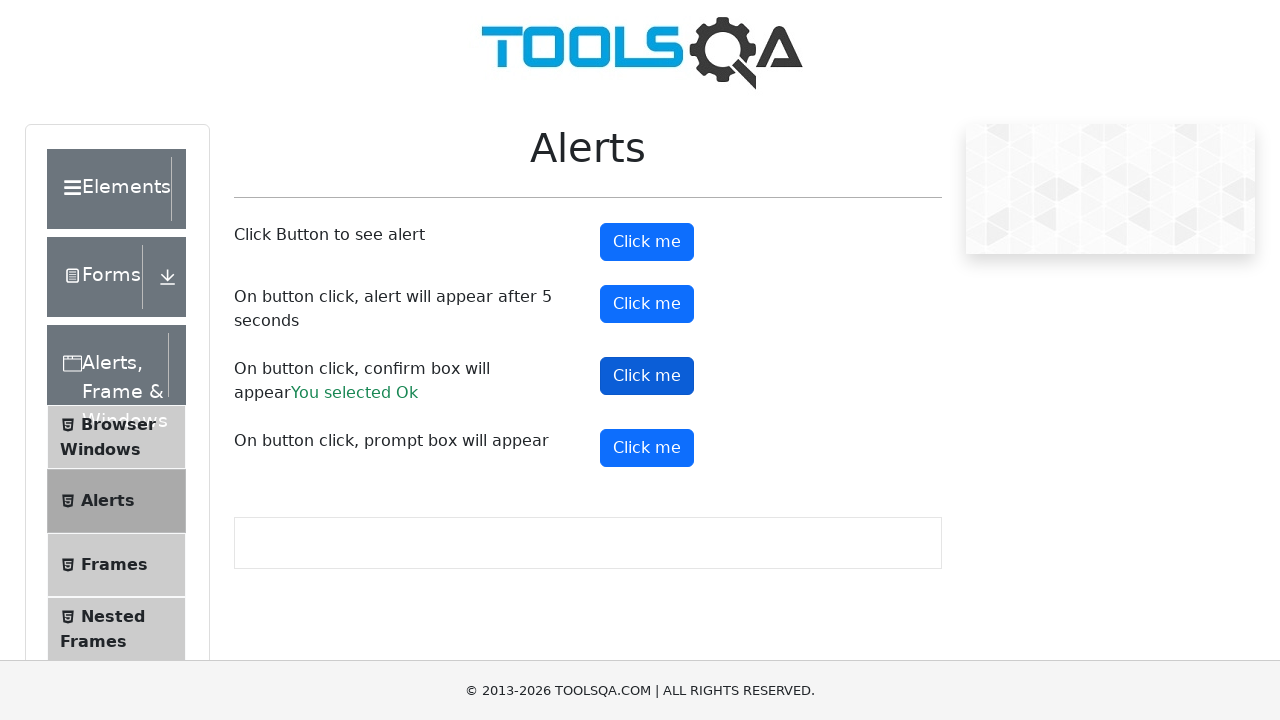

Retrieved result text from confirm result element
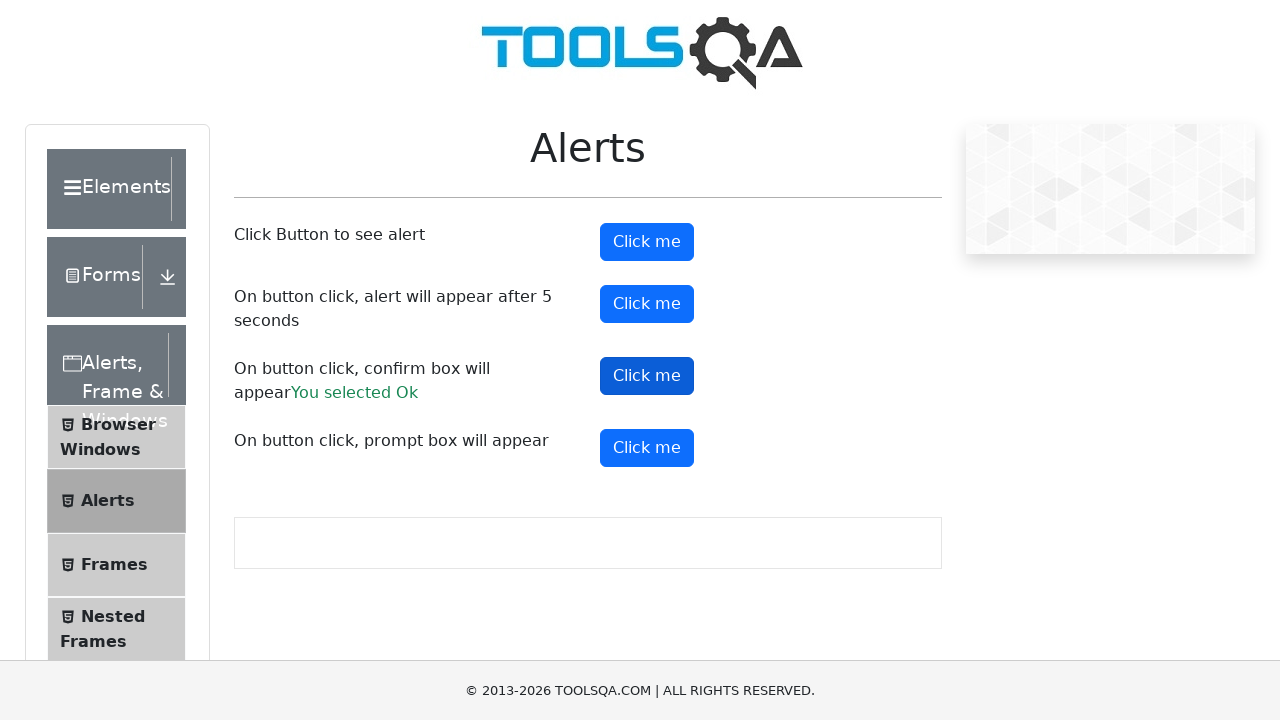

Verified result text shows 'You selected Ok'
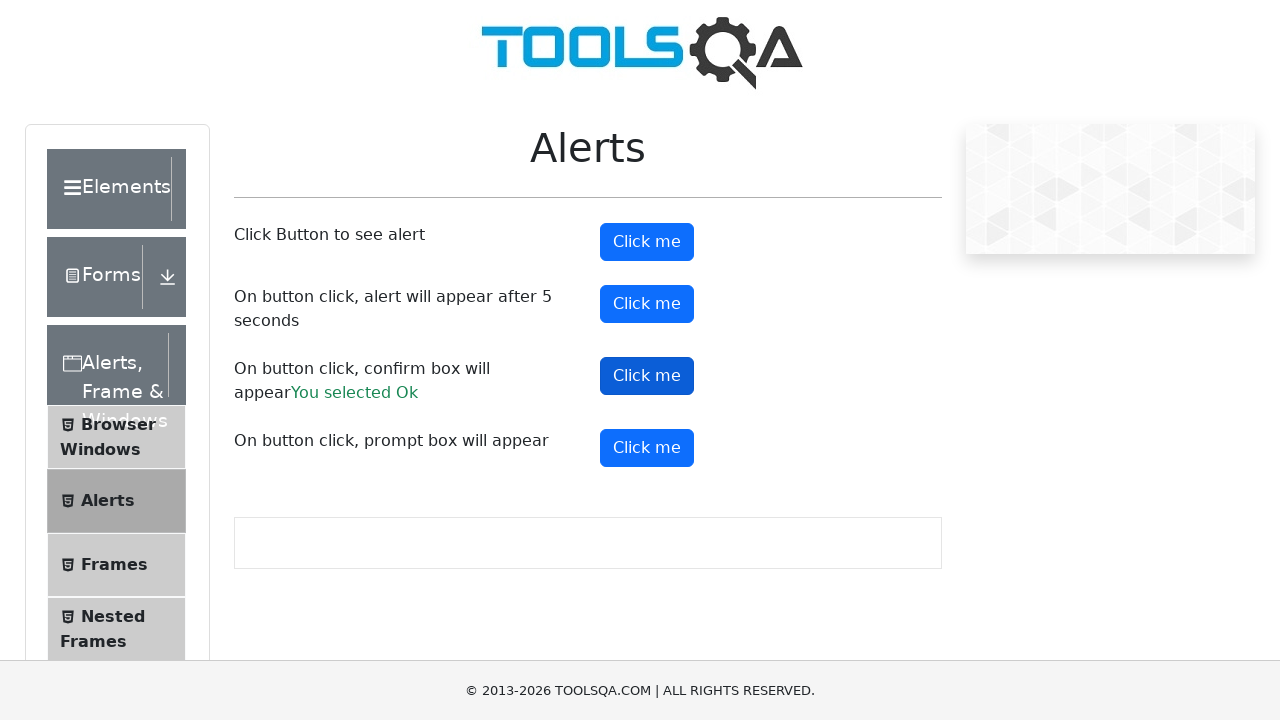

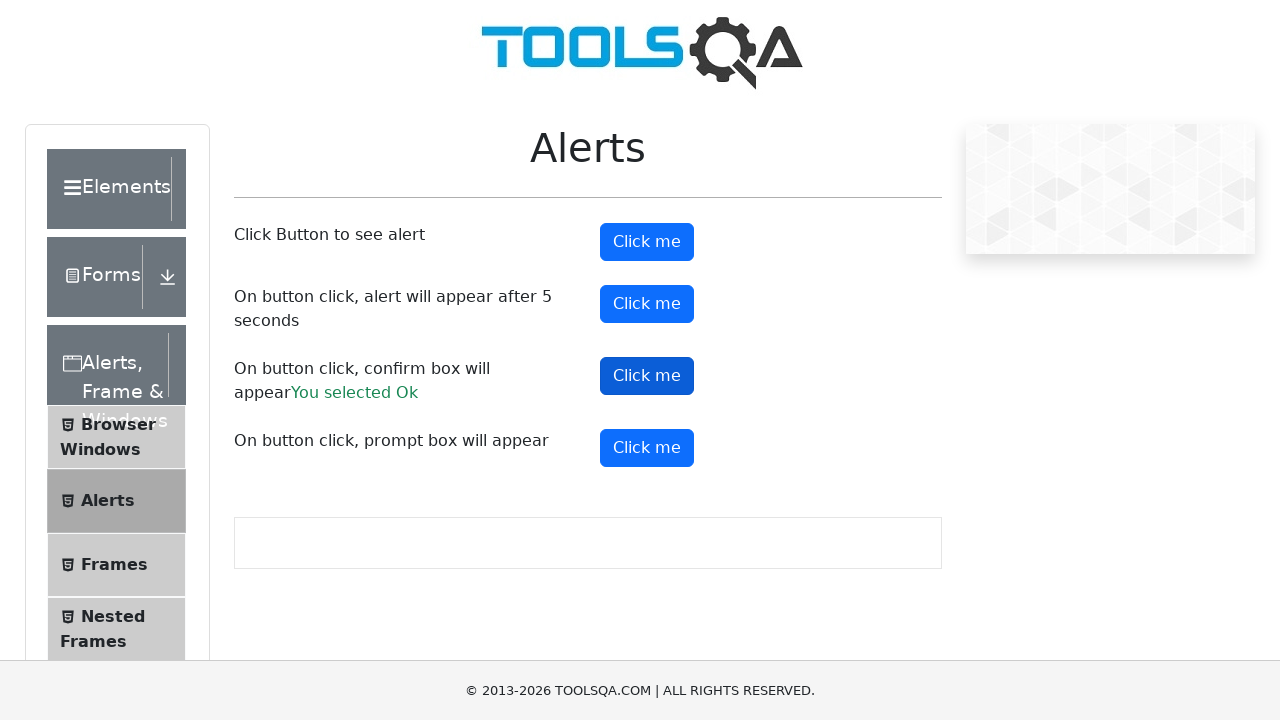